Tests mouse hover menu navigation by hovering through nested menu items and clicking on a sub-sub-item

Starting URL: https://demoqa.com/menu/

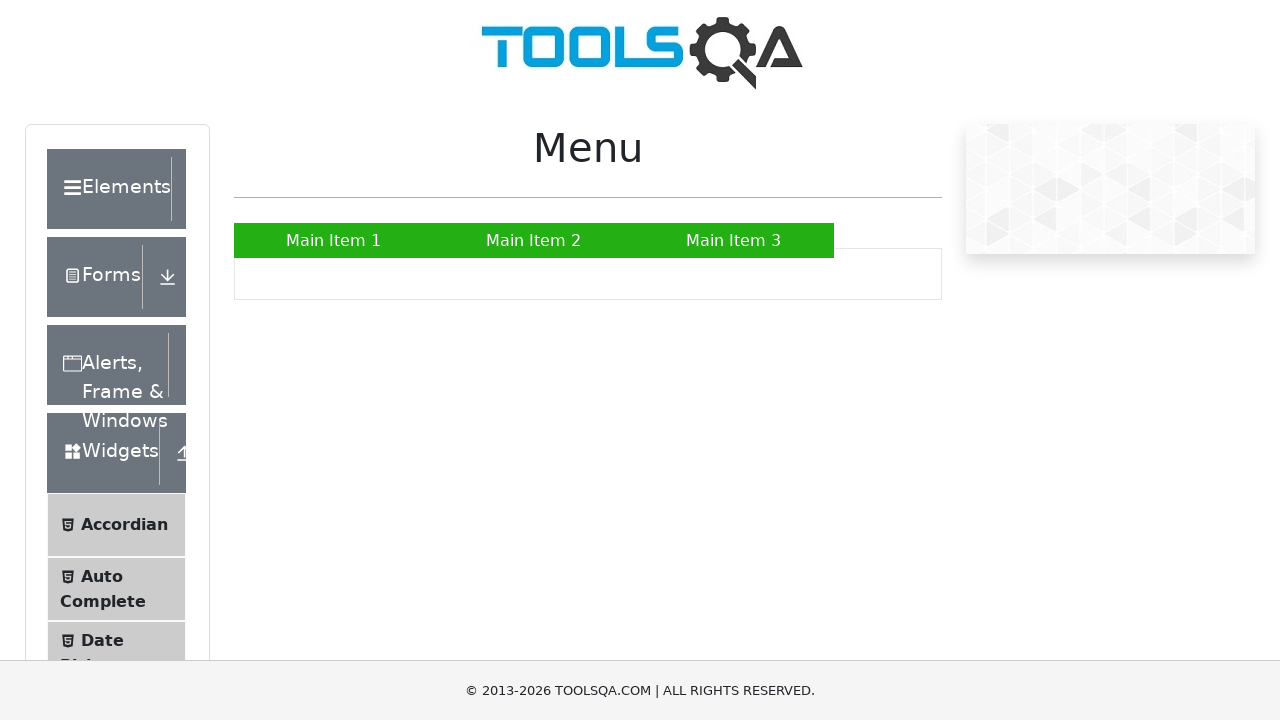

Hovered over Main Item 2 to reveal submenu at (534, 240) on xpath=(//ul[@id='nav']//child::a)[2]
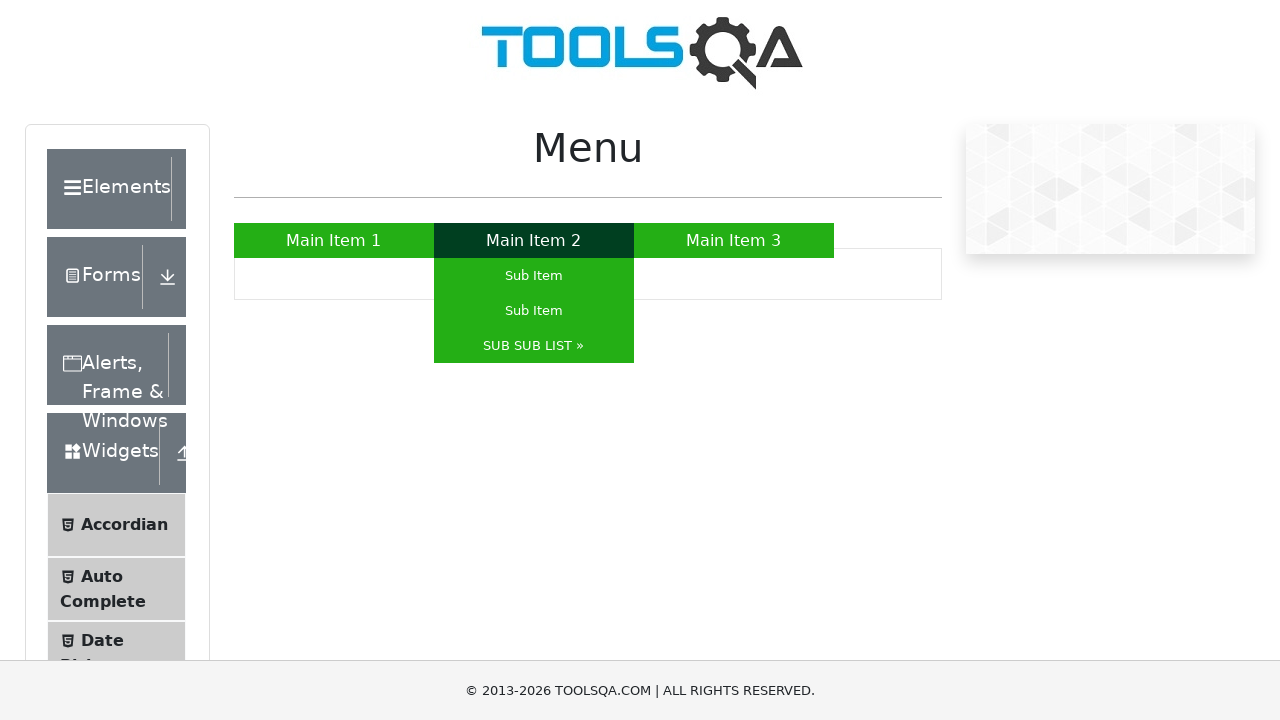

Hovered over Sub List item to reveal nested submenu at (534, 346) on xpath=(//ul[@id='nav']//child::a)[5]
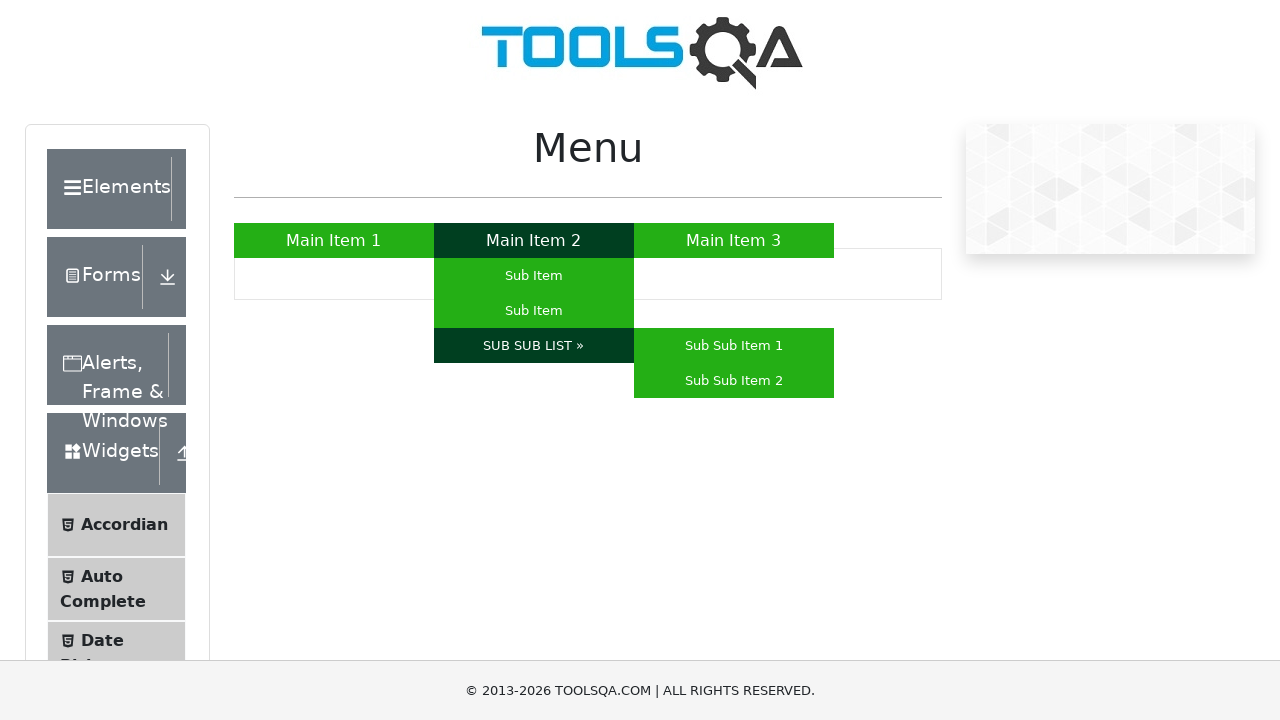

Hovered over Sub Sub Item 2 at (734, 380) on xpath=(//ul[@id='nav']//child::a)[7]
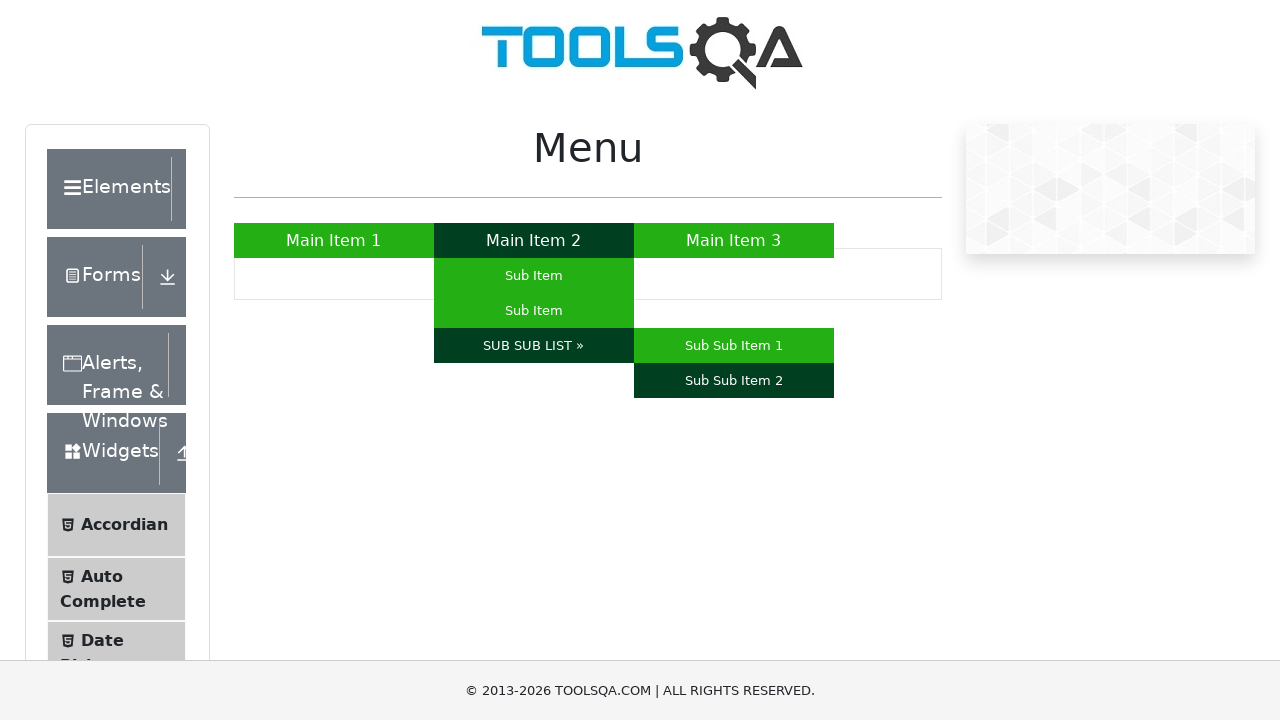

Clicked on Sub Sub Item 2 at (734, 380) on xpath=(//ul[@id='nav']//child::a)[7]
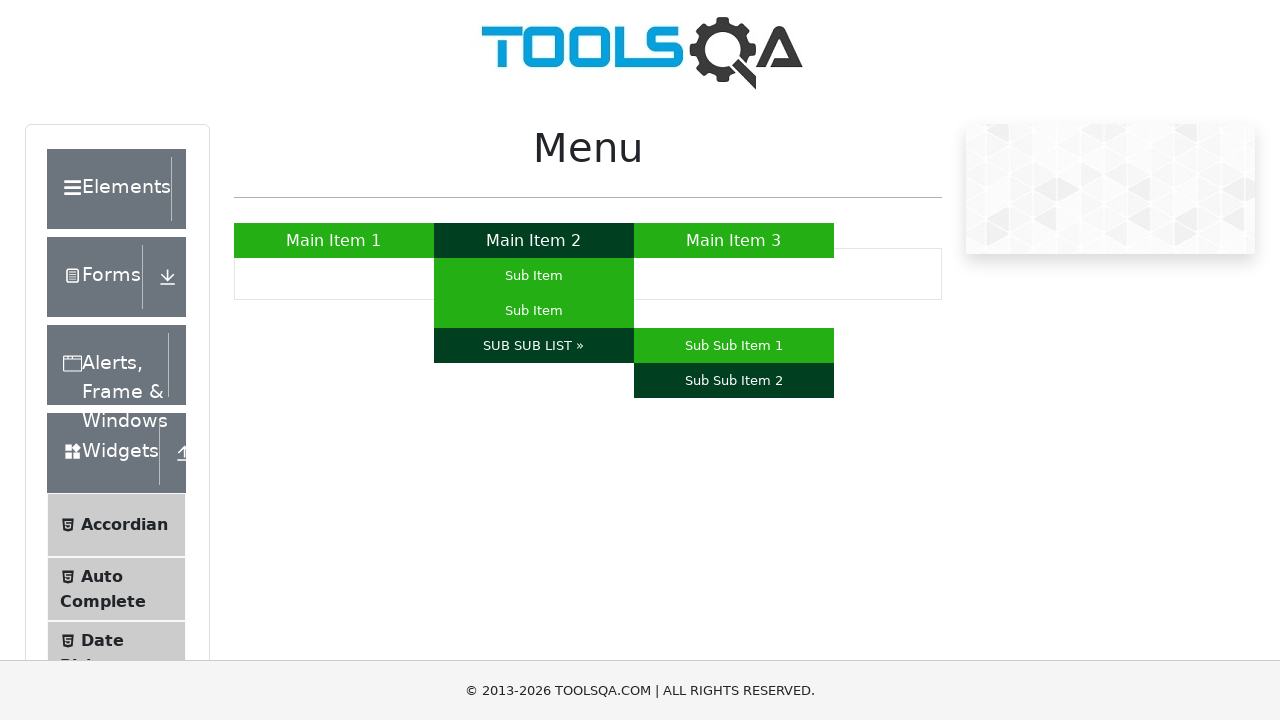

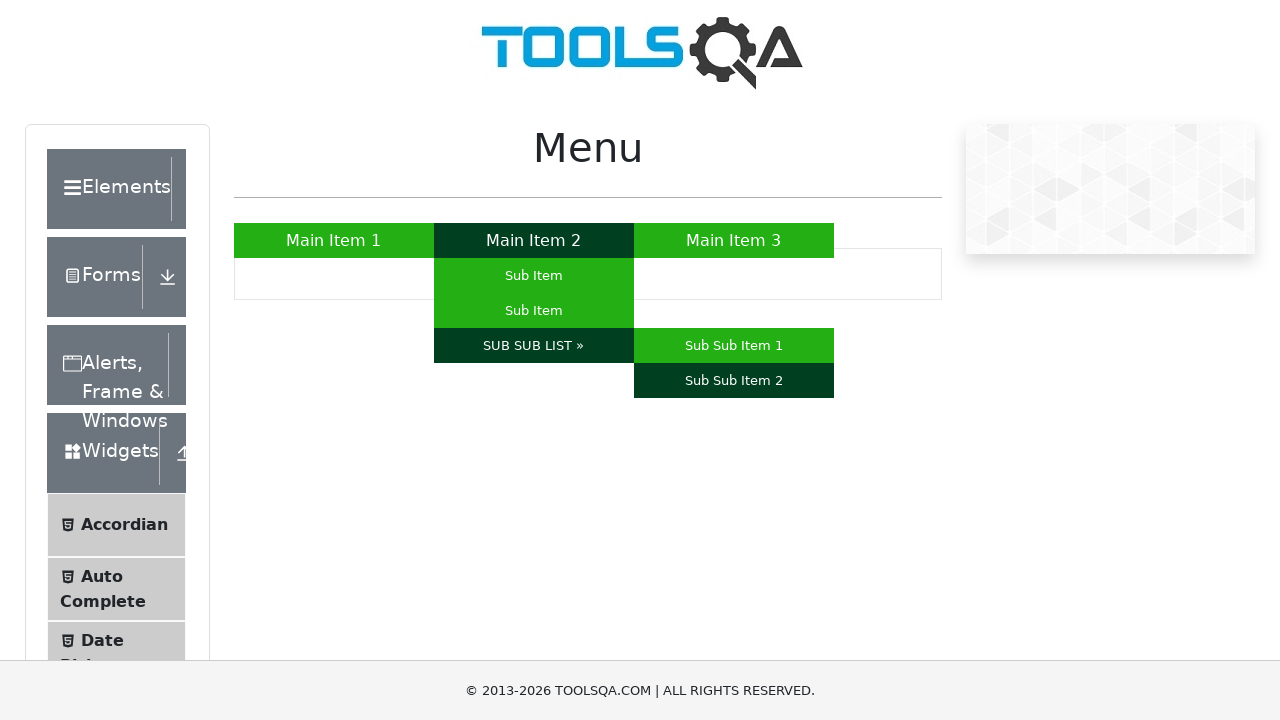